Tests that the login page header displays "Login" text

Starting URL: https://opensource-demo.orangehrmlive.com/

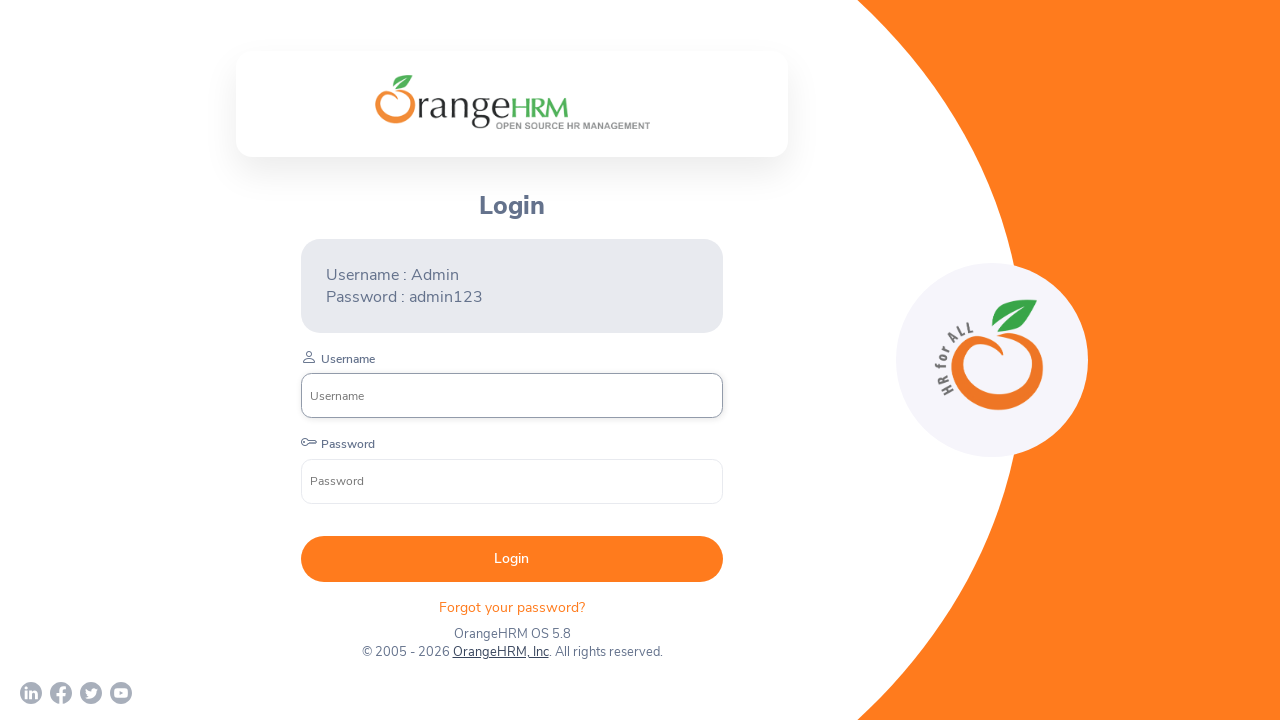

Navigated to Orange HRM login page
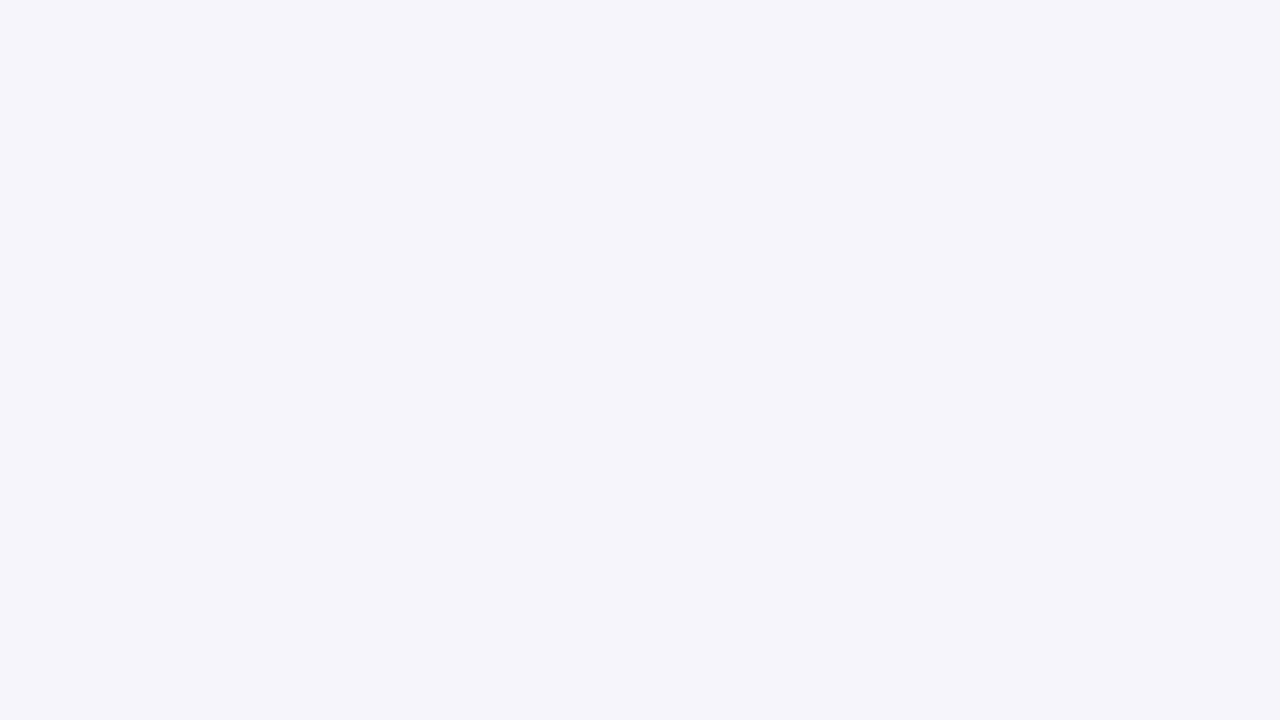

Login header became visible
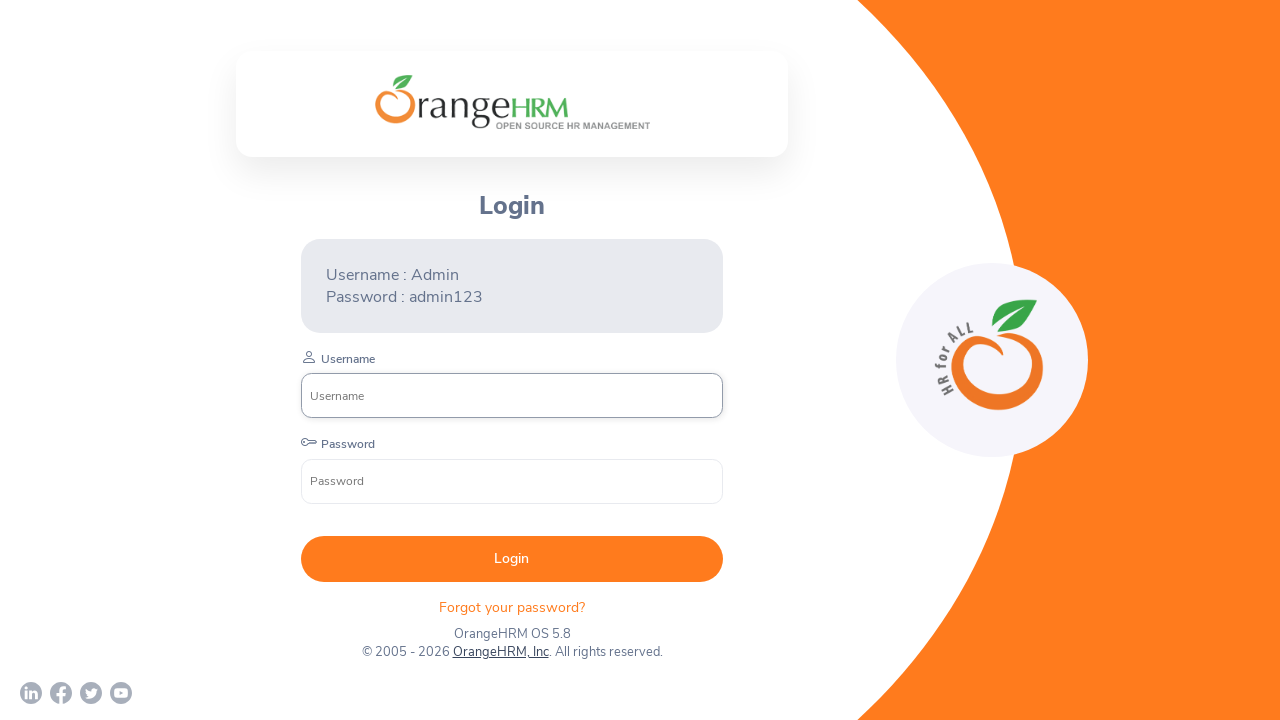

Retrieved header text content
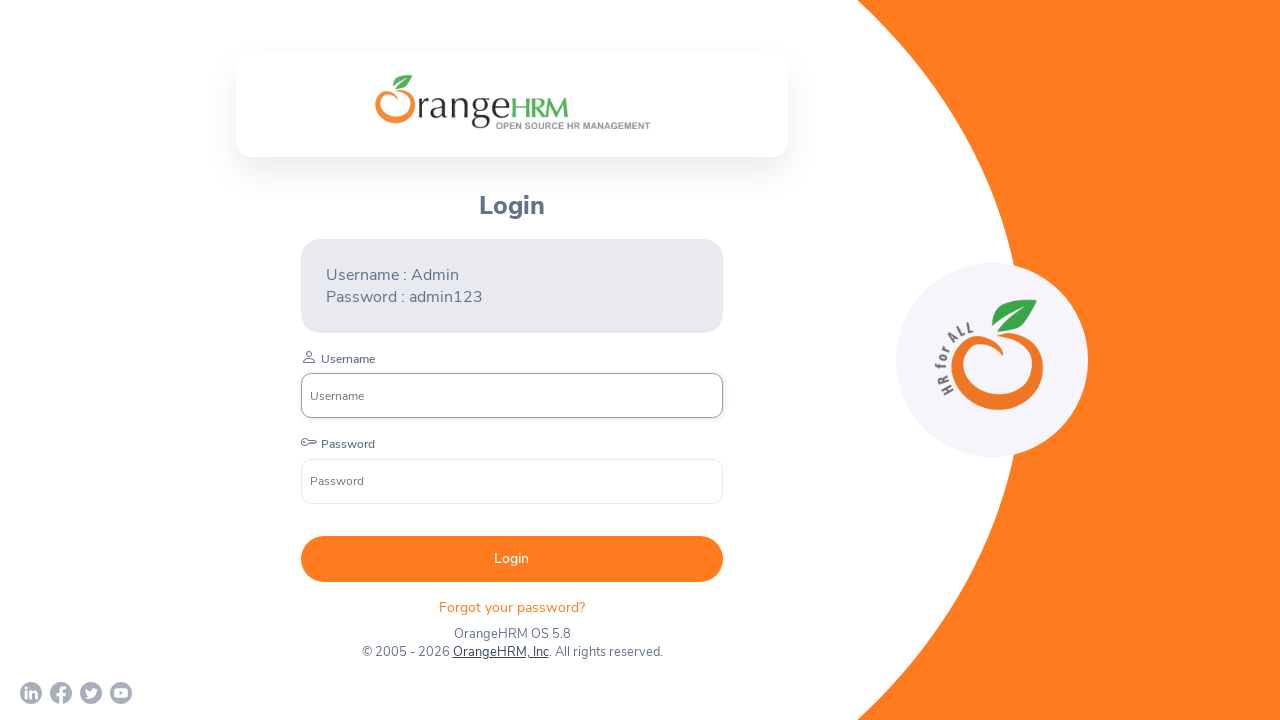

Verified header displays 'Login' text
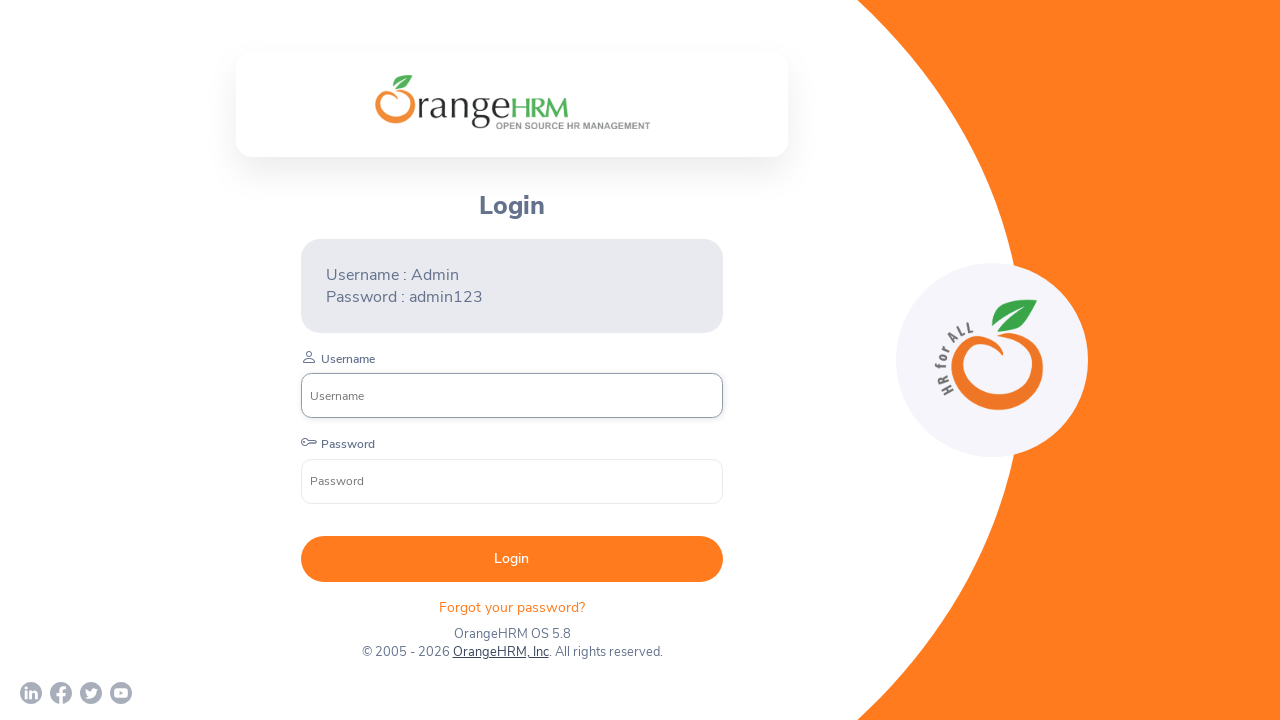

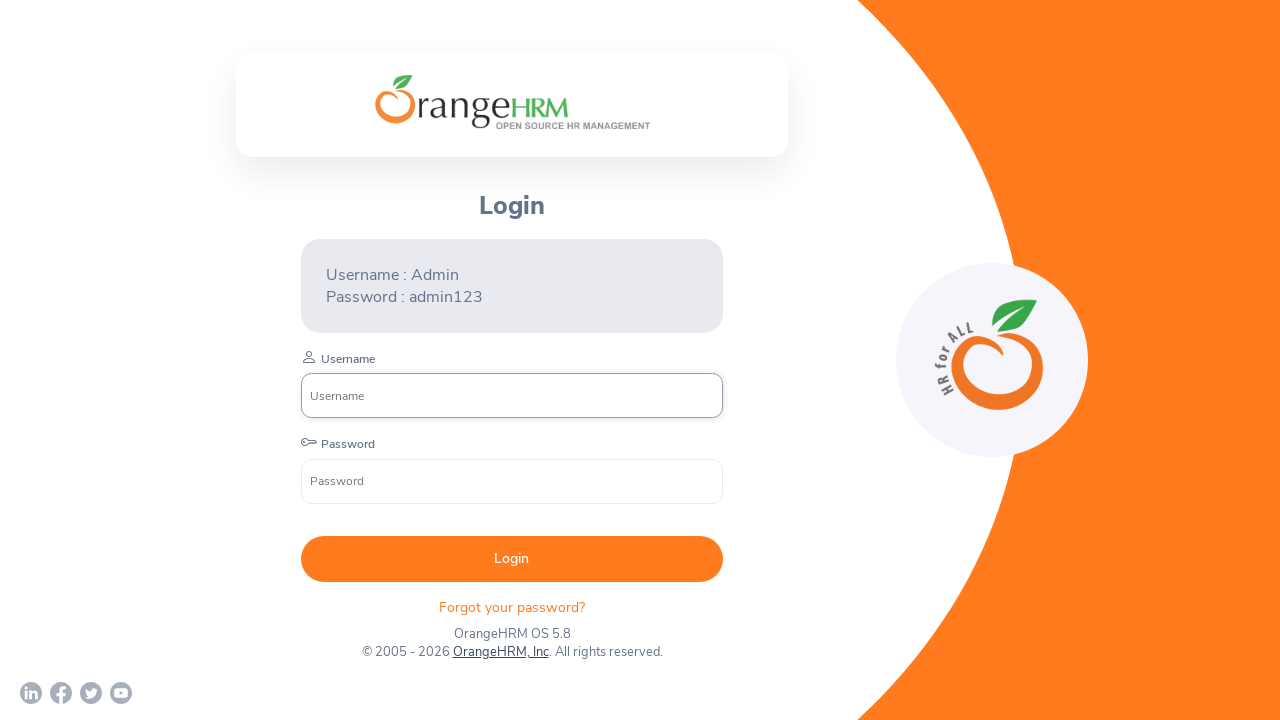